Tests alert handling by triggering an alert dialog and accepting it

Starting URL: http://demo.automationtesting.in/Alerts.html

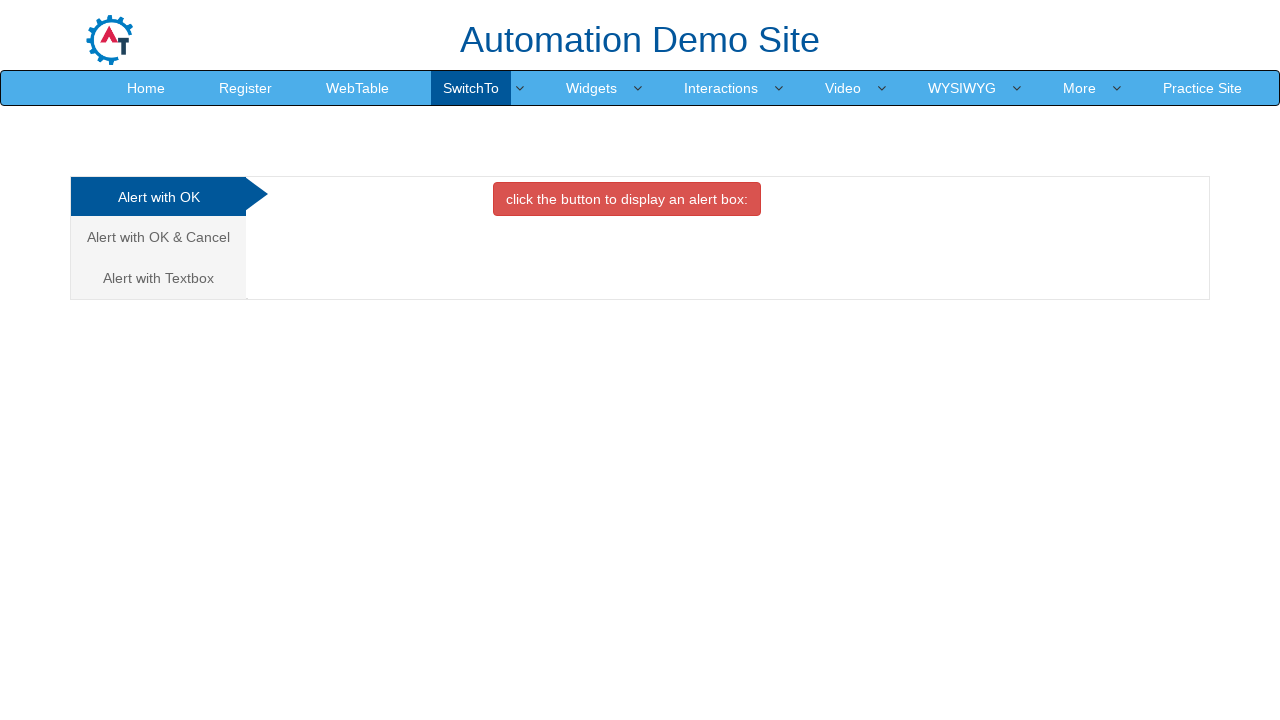

Clicked button to trigger alert dialog at (627, 199) on button.btn.btn-danger
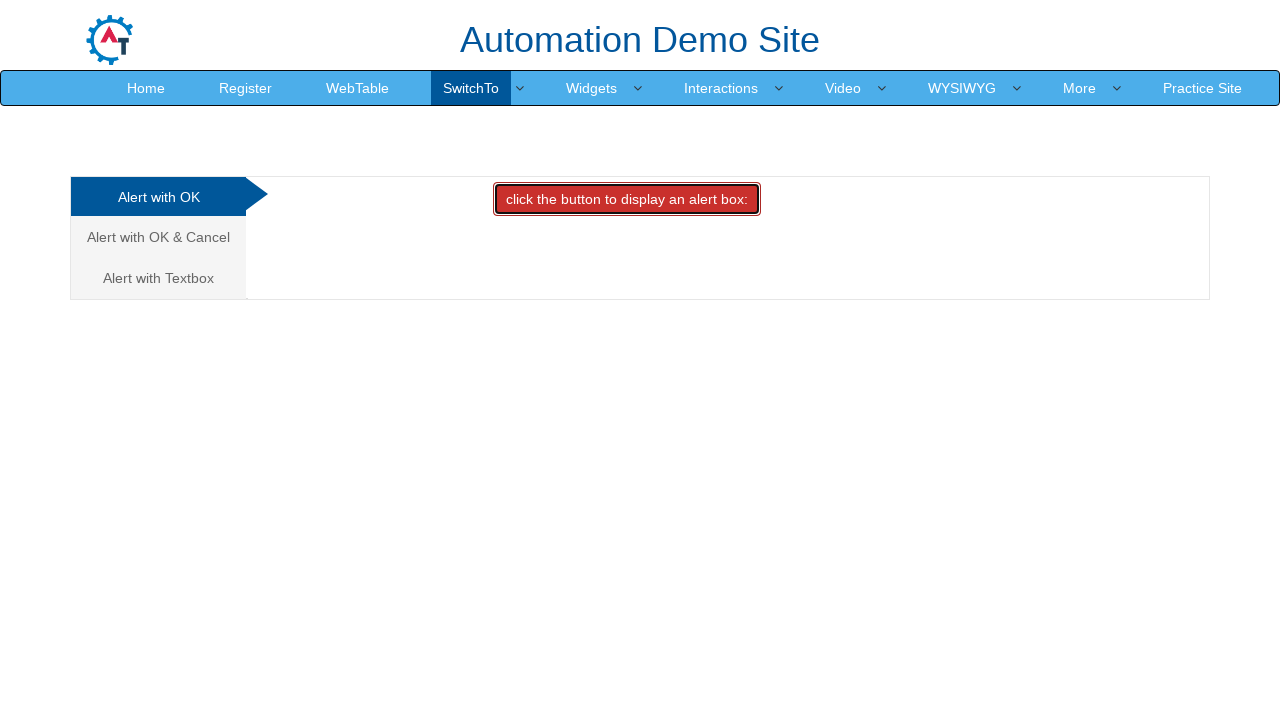

Set up dialog handler to accept alerts
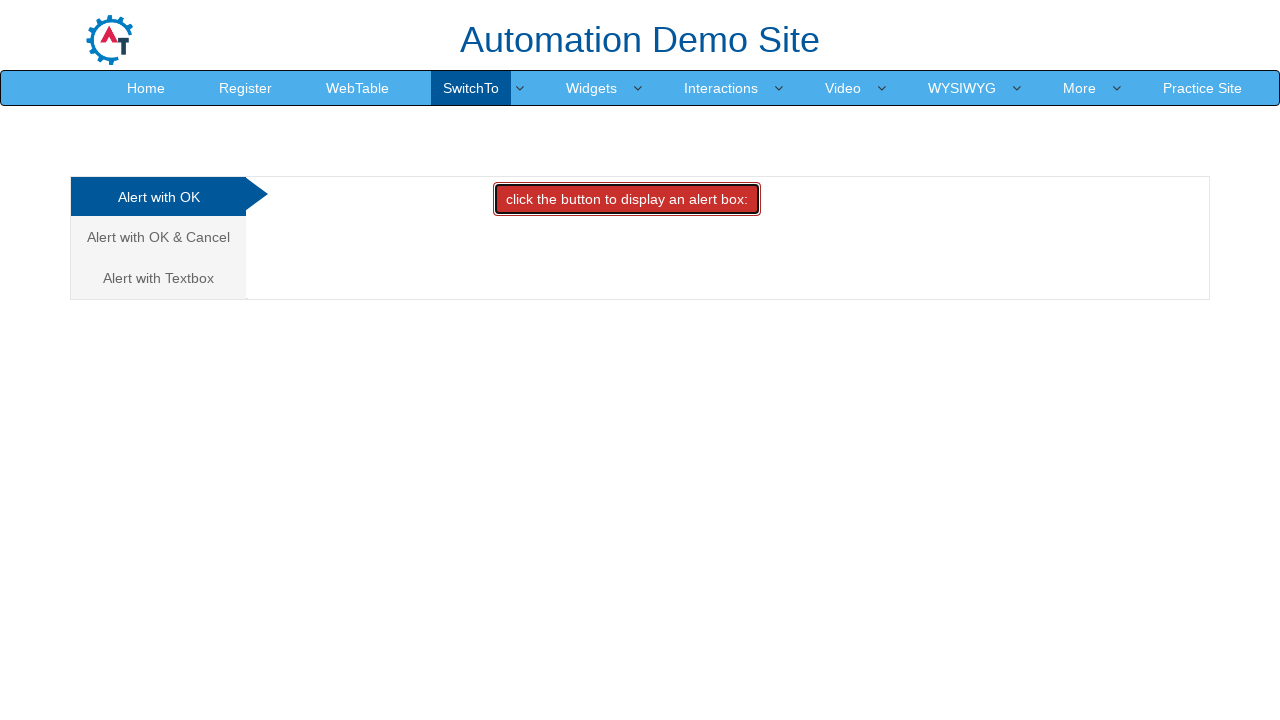

Clicked button again to trigger alert and verify handler works at (627, 199) on button.btn.btn-danger
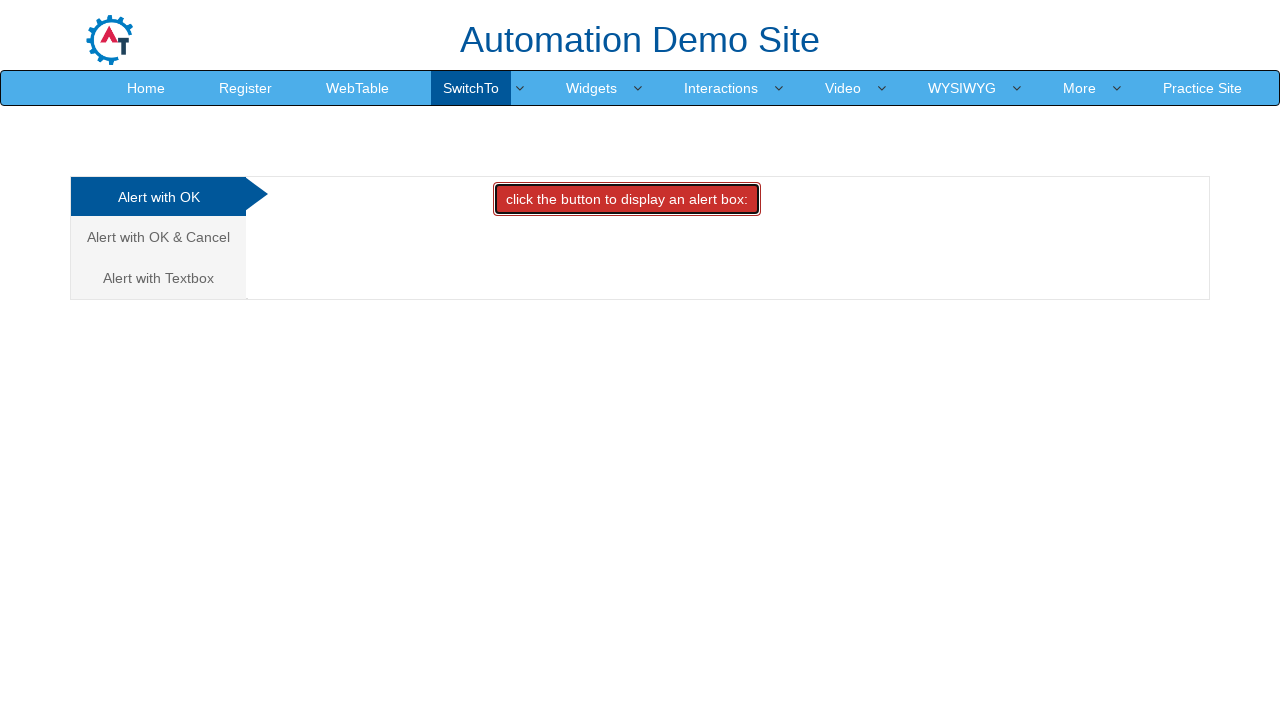

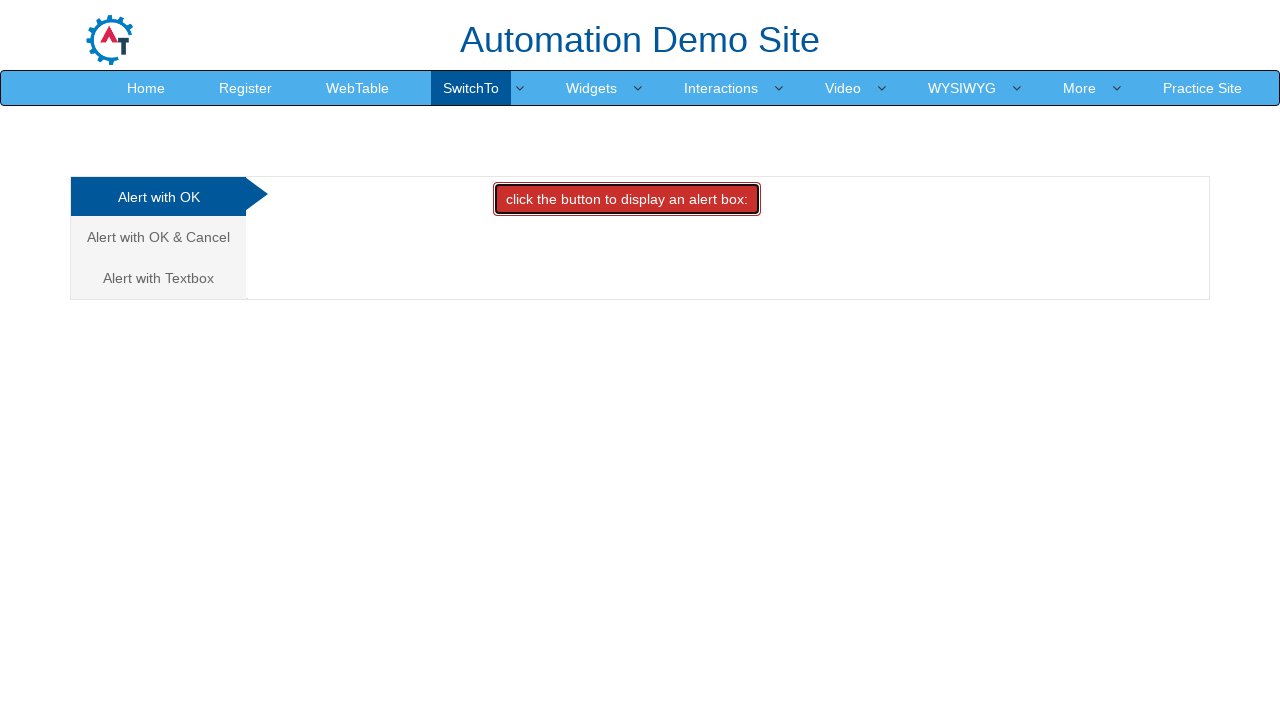